Tests JavaScript executor functionality by filling a form field, clicking a radio button, scrolling the page, and adjusting zoom level

Starting URL: https://testautomationpractice.blogspot.com/

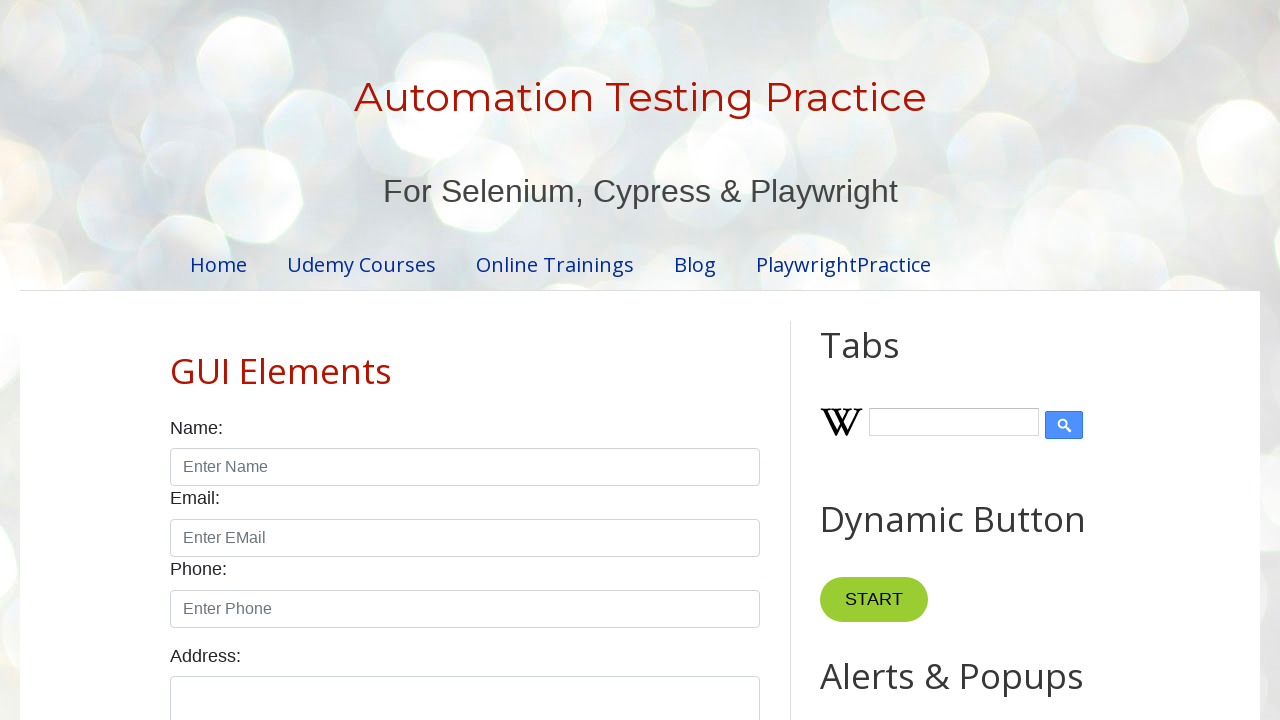

Filled name input field with 'Jigar Sharma' using JavaScript
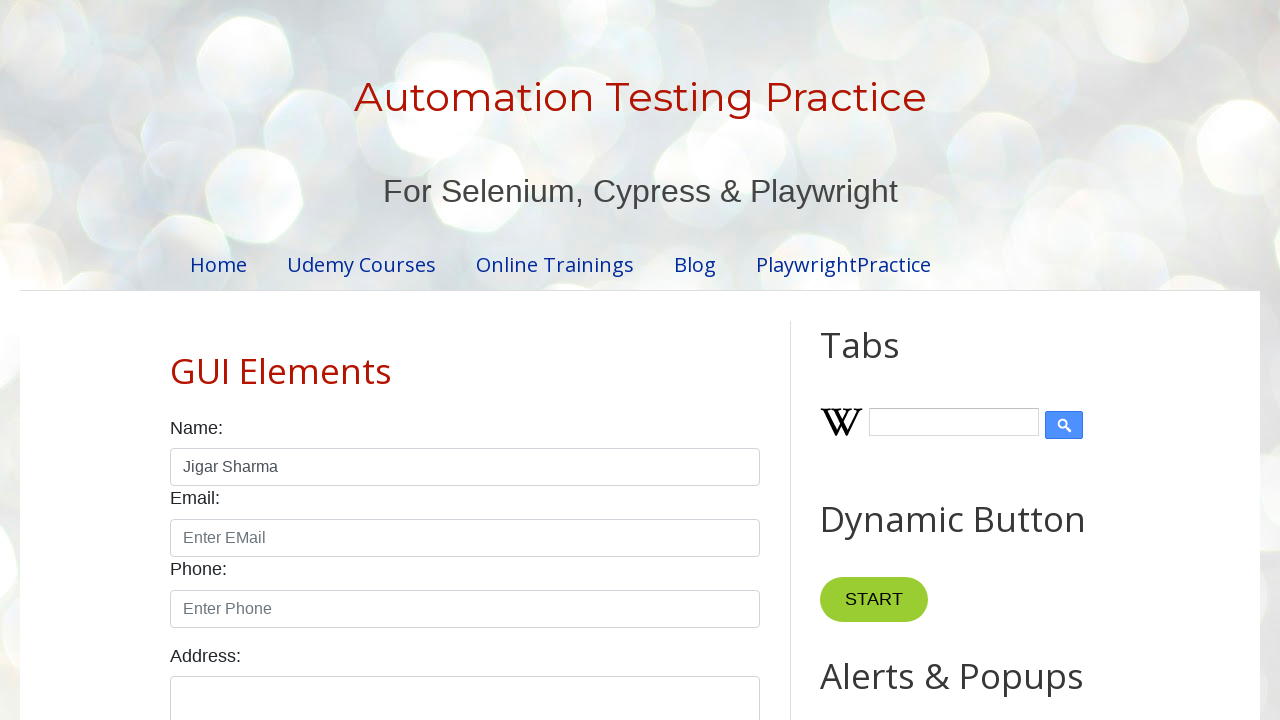

Clicked male radio button using JavaScript
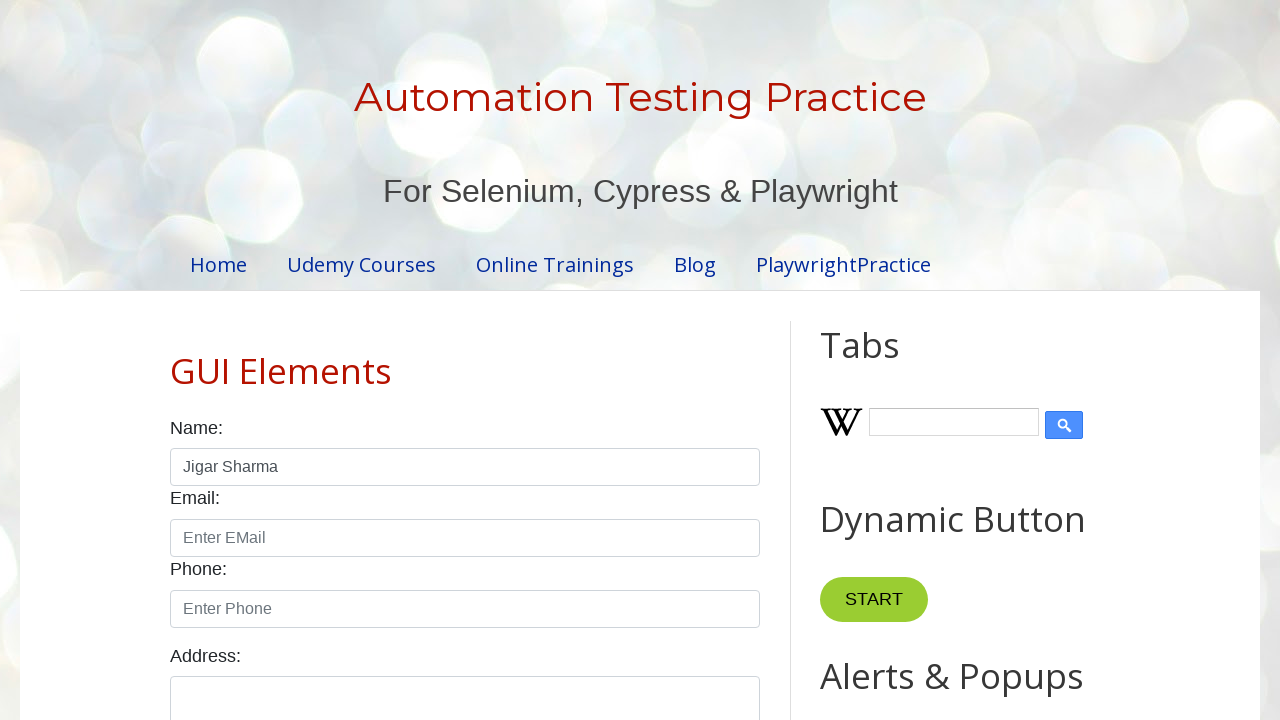

Scrolled to bottom of page
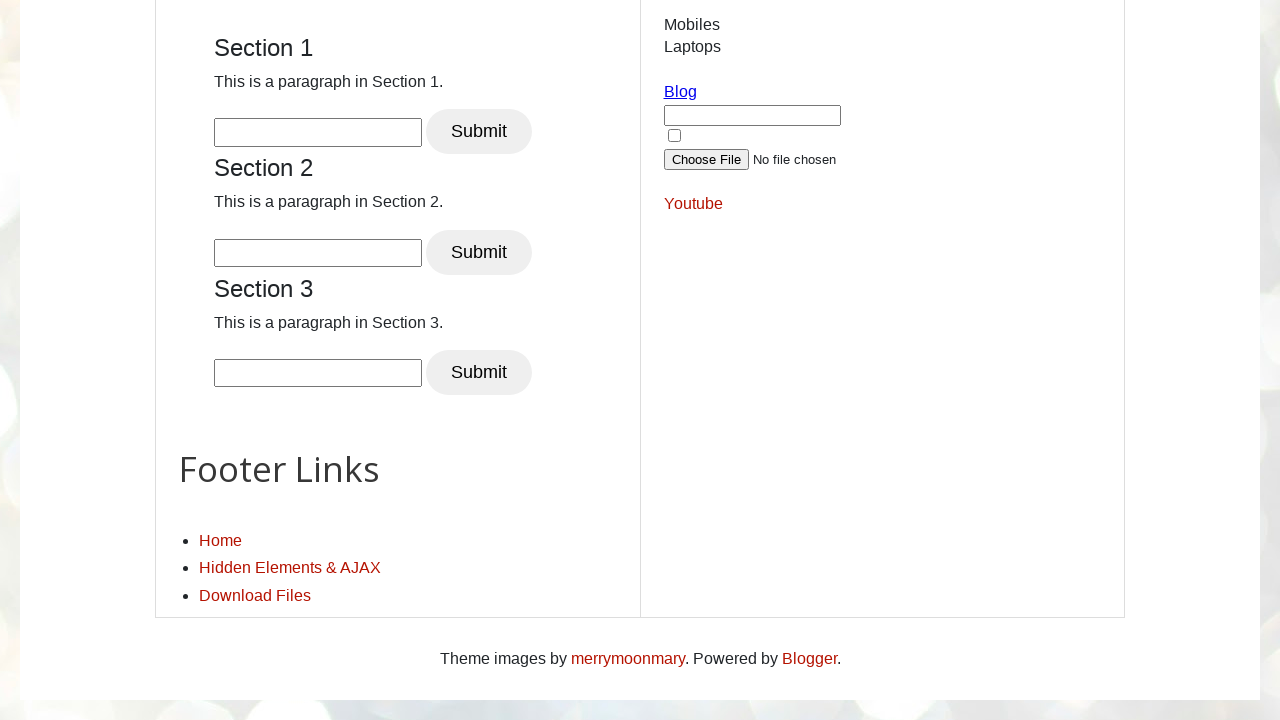

Scrolled back to top of page
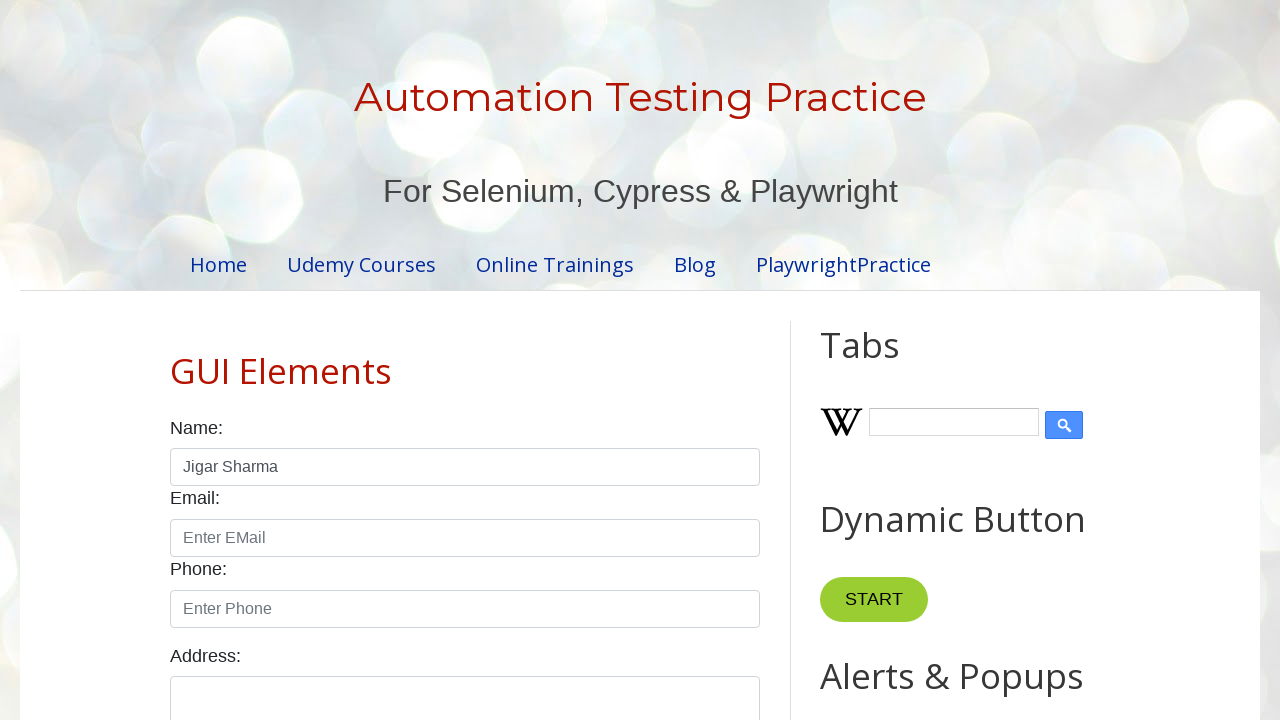

Adjusted zoom level to 50%
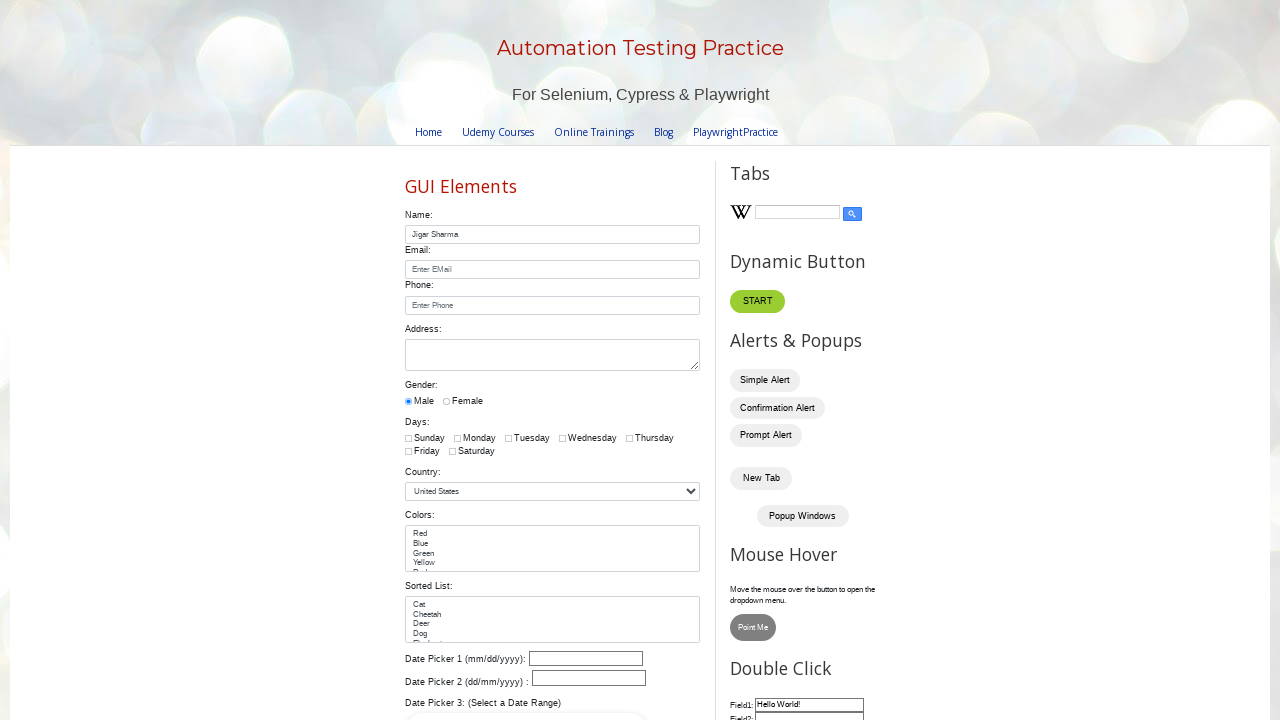

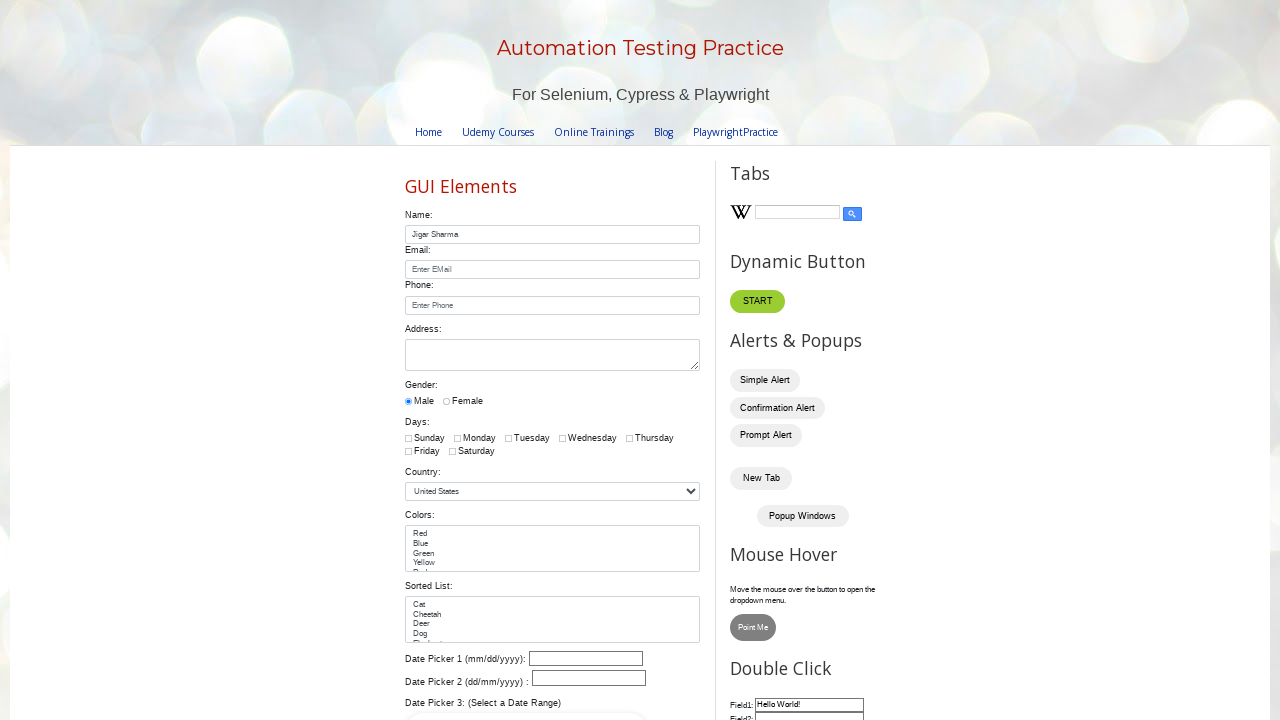